Tests that clicking Clear completed removes completed items from the list

Starting URL: https://demo.playwright.dev/todomvc

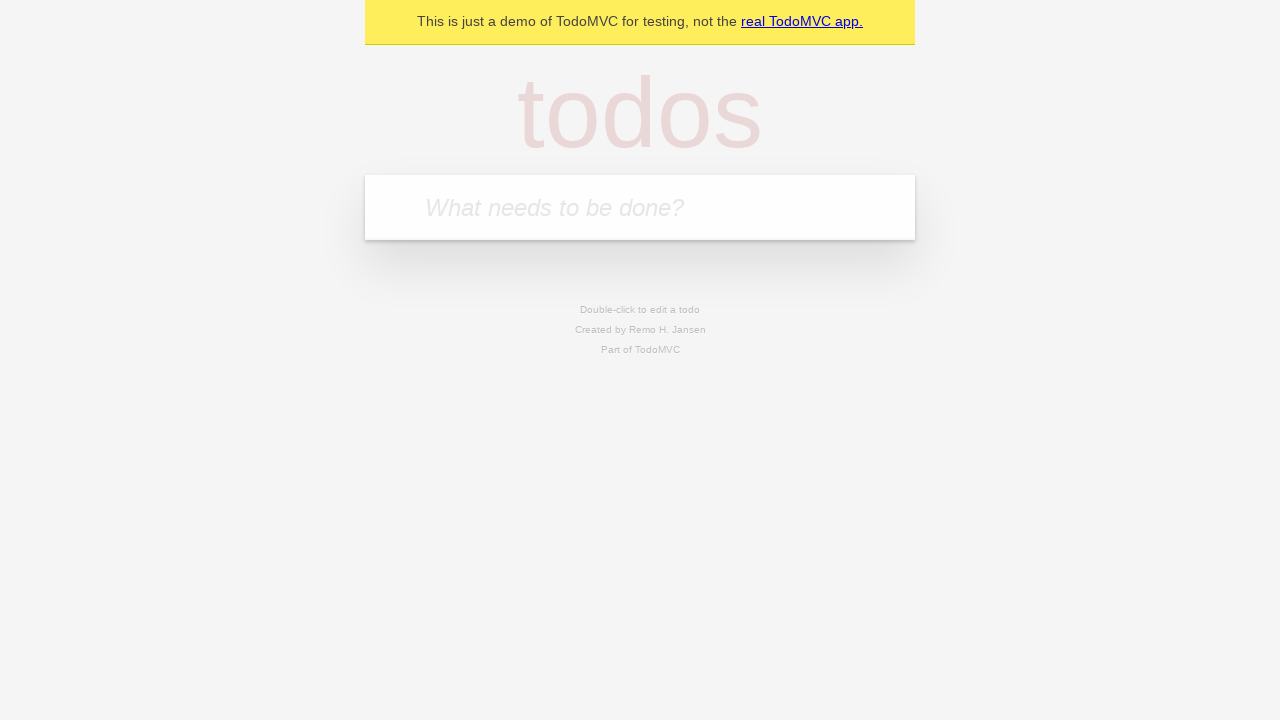

Filled todo input with 'buy some cheese' on internal:attr=[placeholder="What needs to be done?"i]
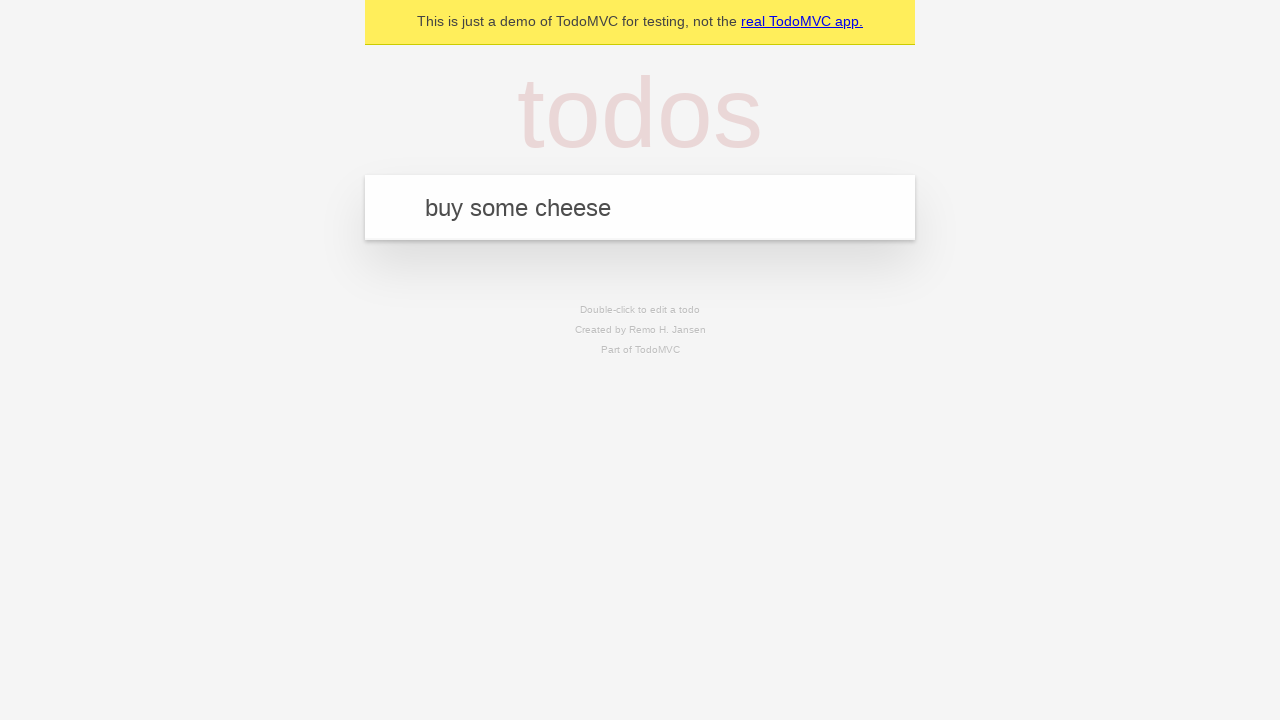

Pressed Enter to create todo 'buy some cheese' on internal:attr=[placeholder="What needs to be done?"i]
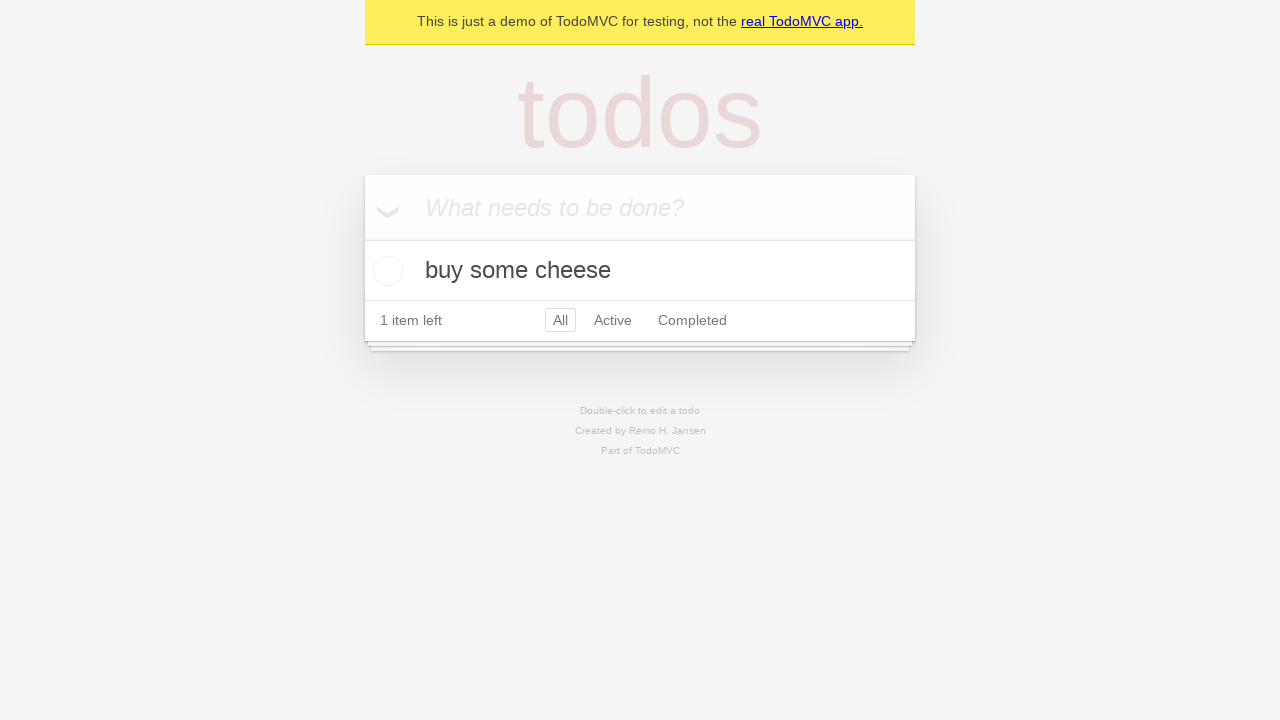

Filled todo input with 'feed the cat' on internal:attr=[placeholder="What needs to be done?"i]
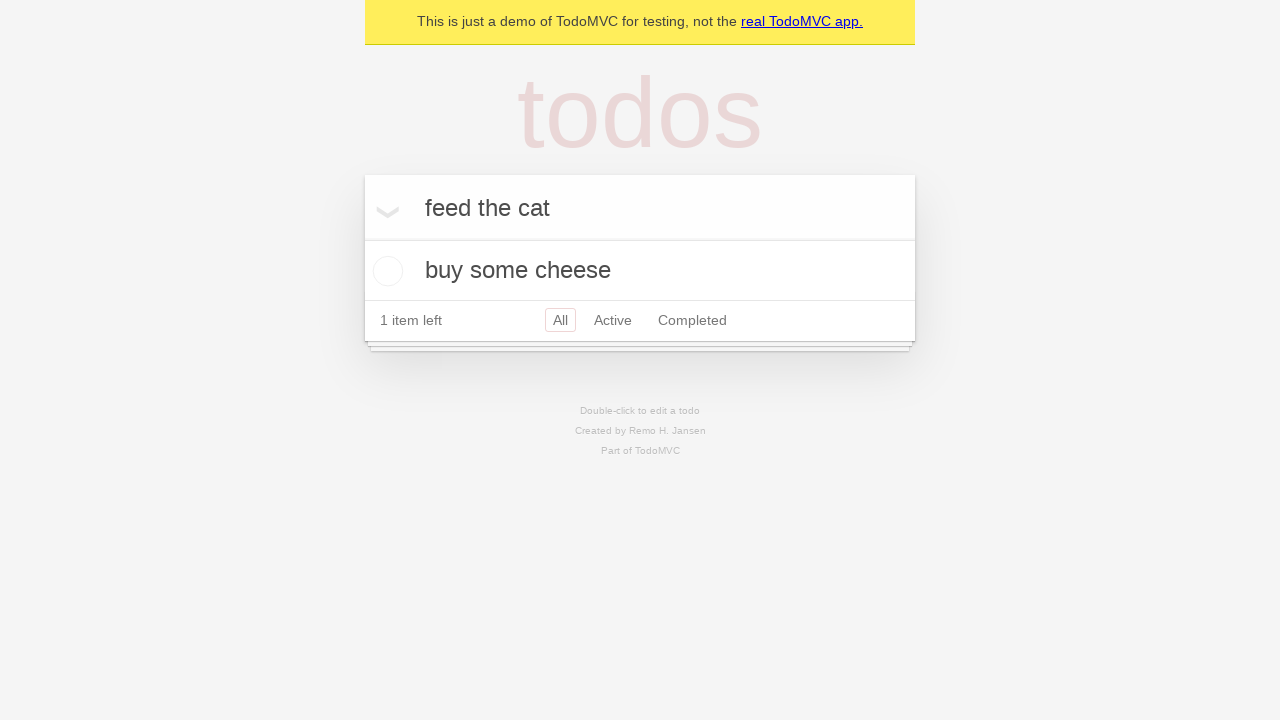

Pressed Enter to create todo 'feed the cat' on internal:attr=[placeholder="What needs to be done?"i]
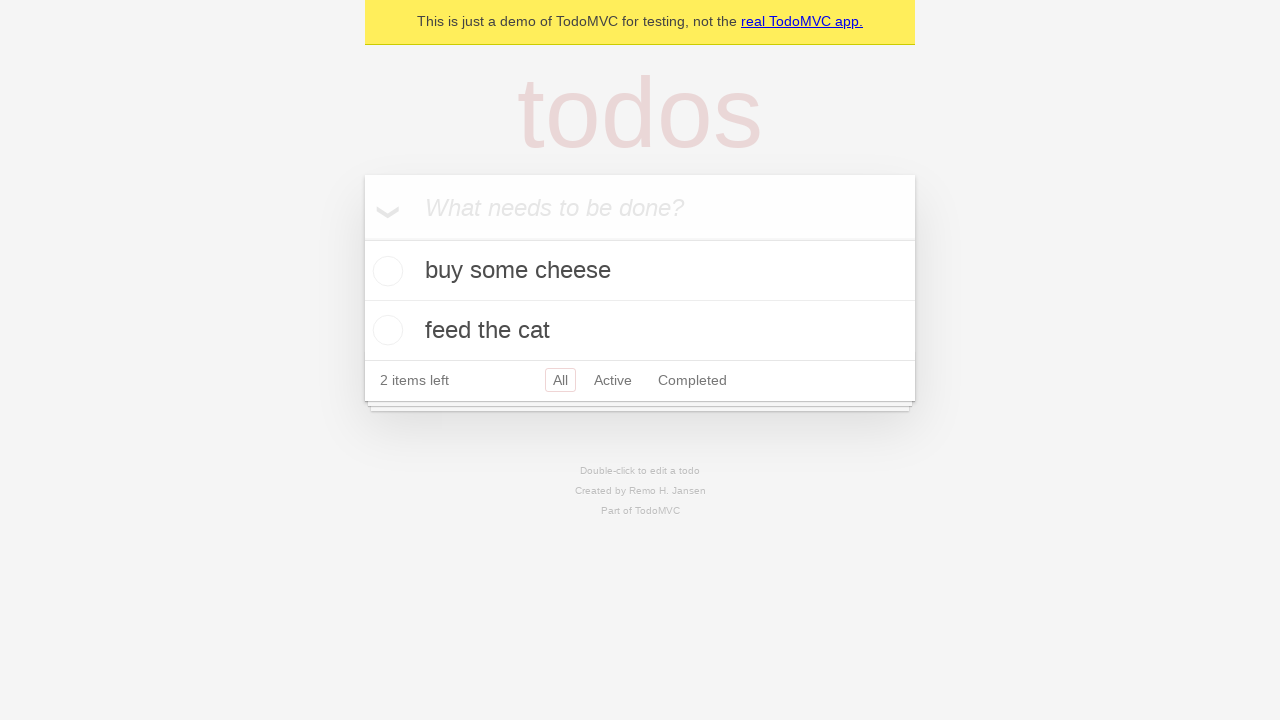

Filled todo input with 'book a doctors appointment' on internal:attr=[placeholder="What needs to be done?"i]
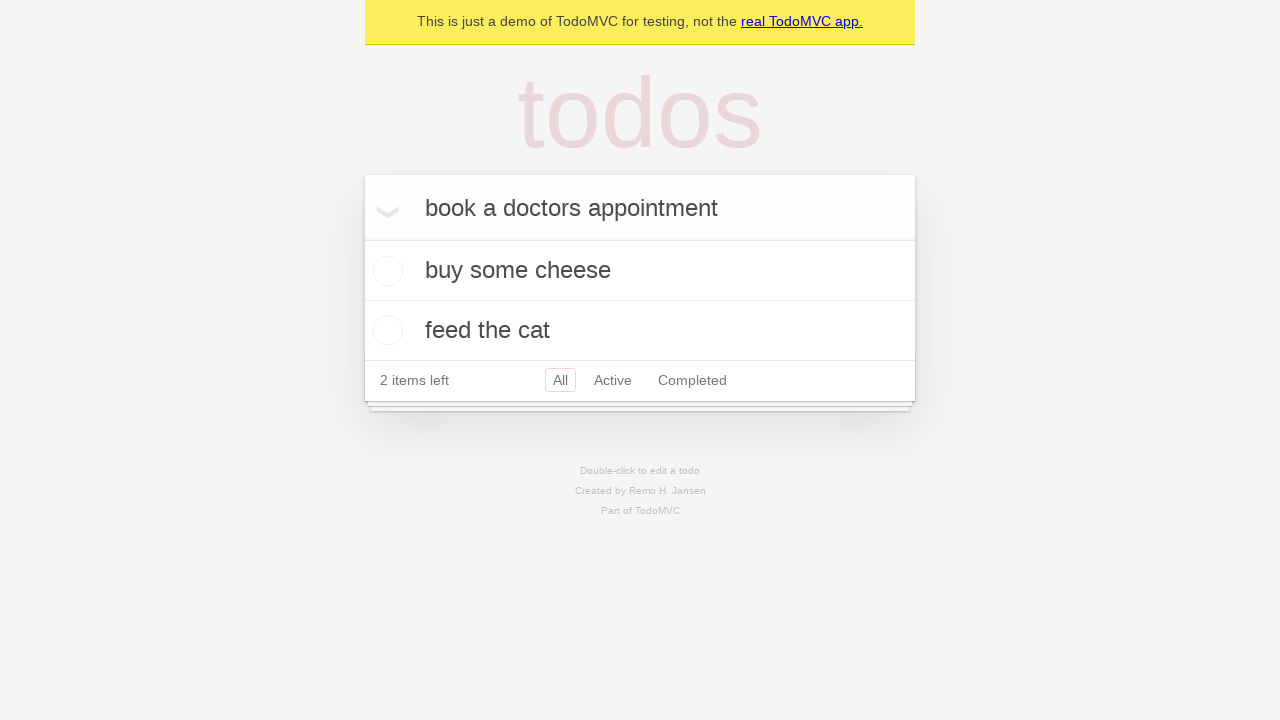

Pressed Enter to create todo 'book a doctors appointment' on internal:attr=[placeholder="What needs to be done?"i]
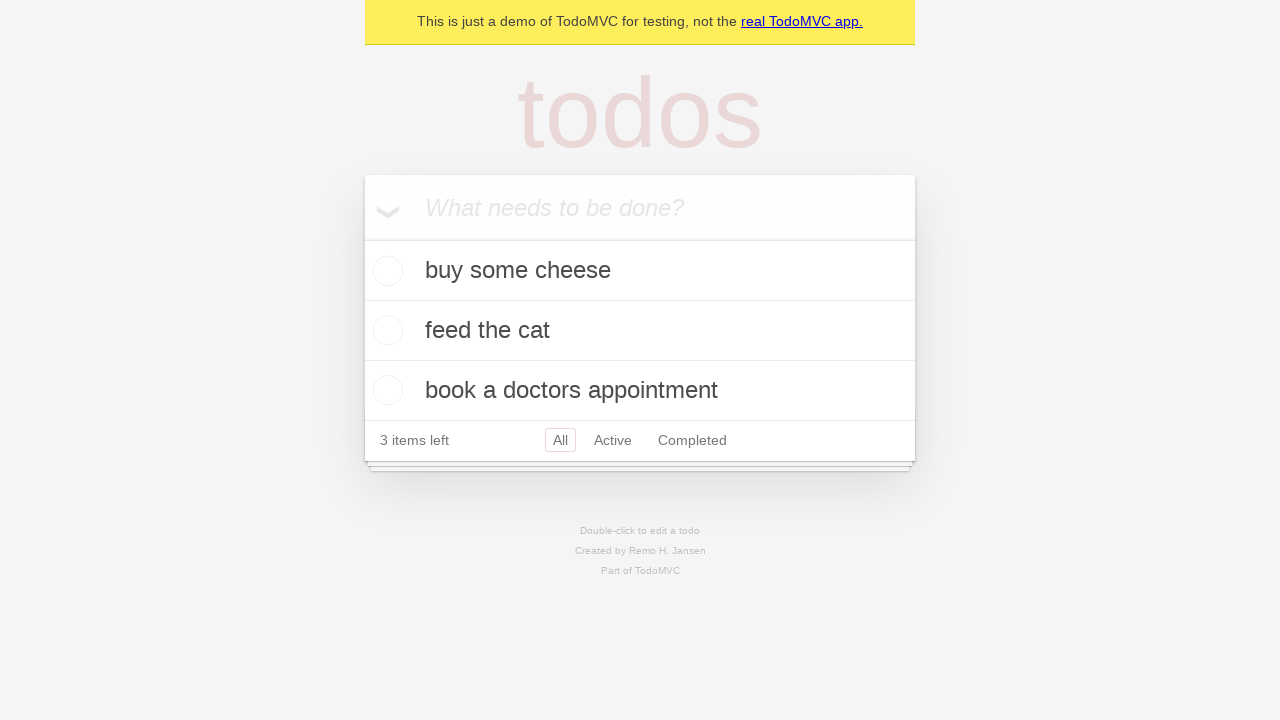

Waited for all 3 todos to be created
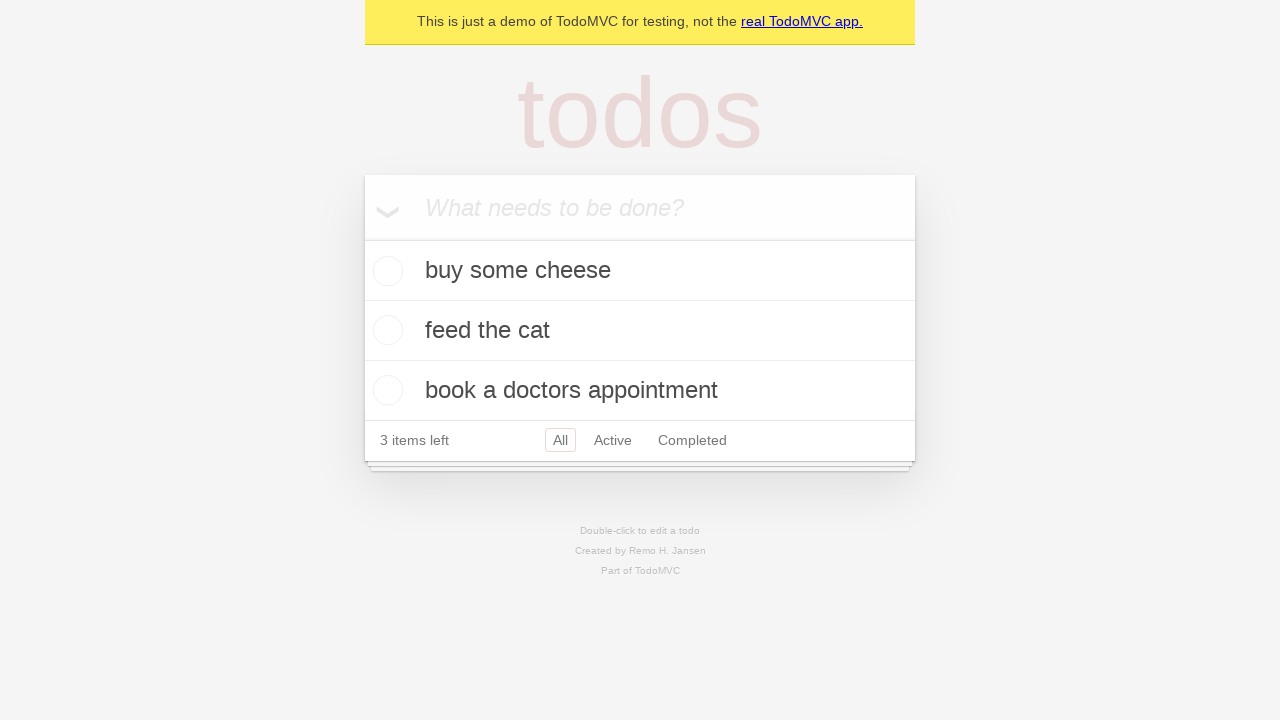

Located all todo items
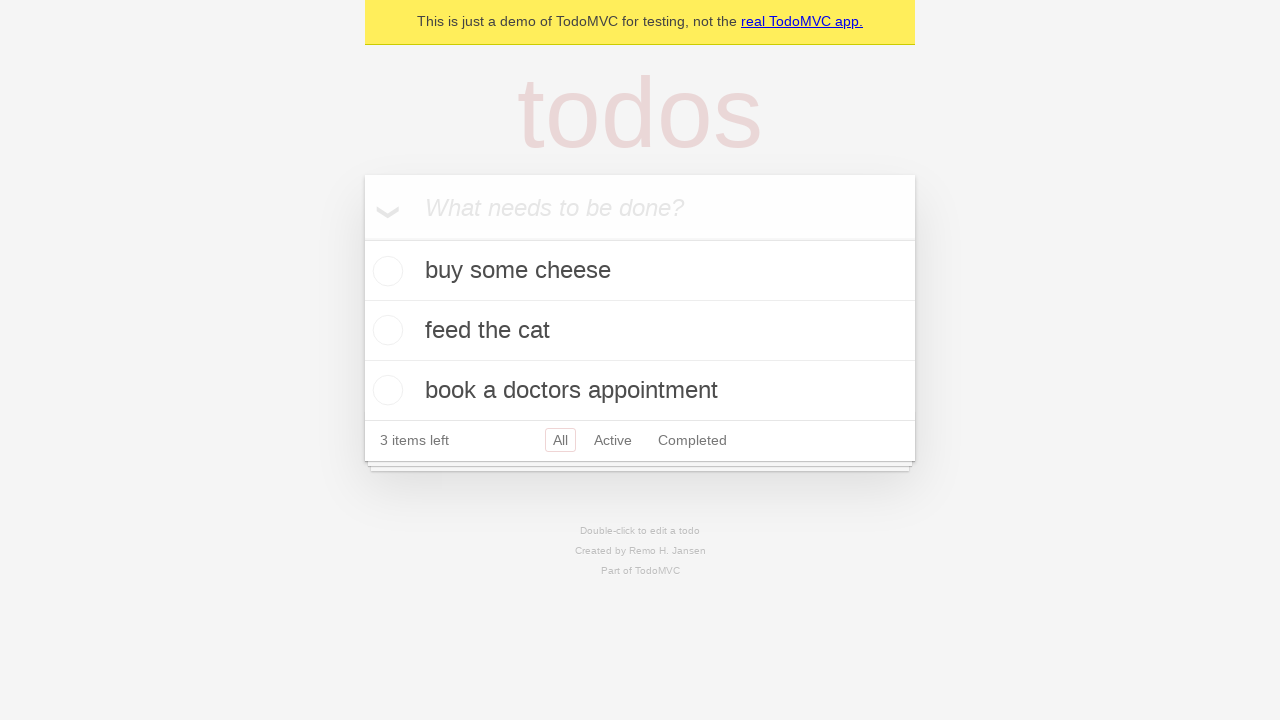

Checked the second todo item as completed at (385, 330) on internal:testid=[data-testid="todo-item"s] >> nth=1 >> internal:role=checkbox
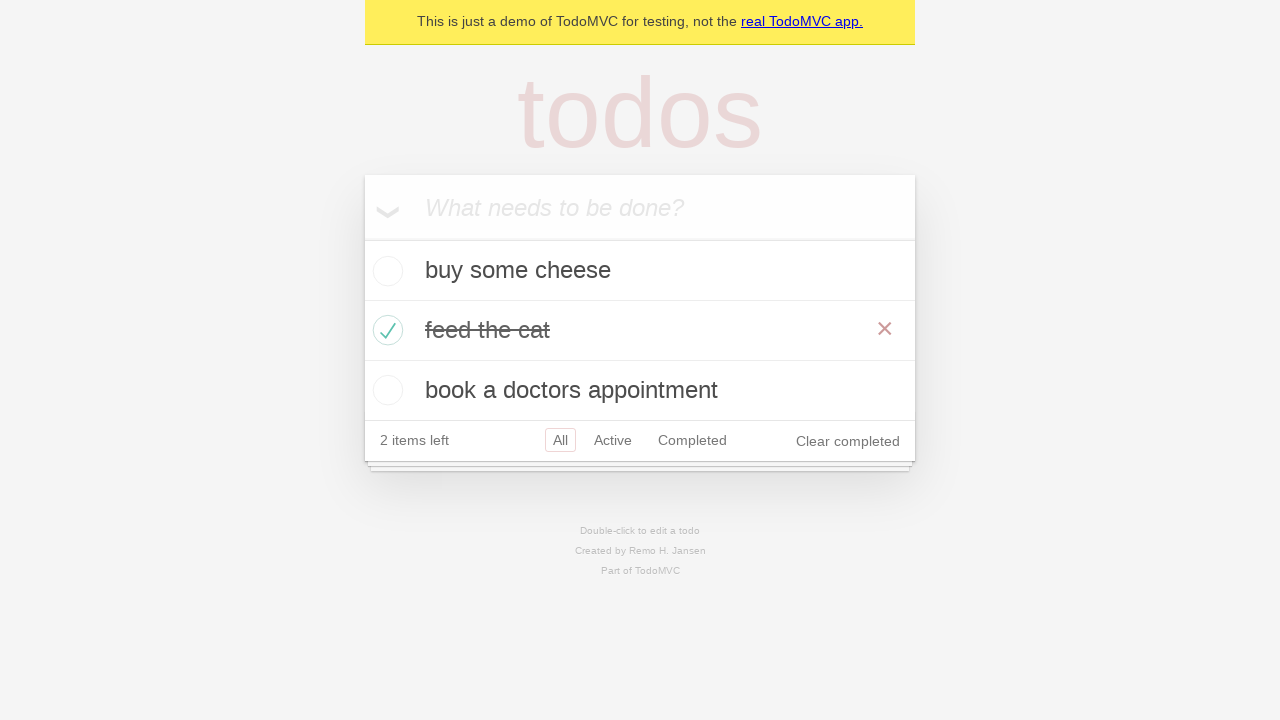

Clicked 'Clear completed' button at (848, 441) on internal:role=button[name="Clear completed"i]
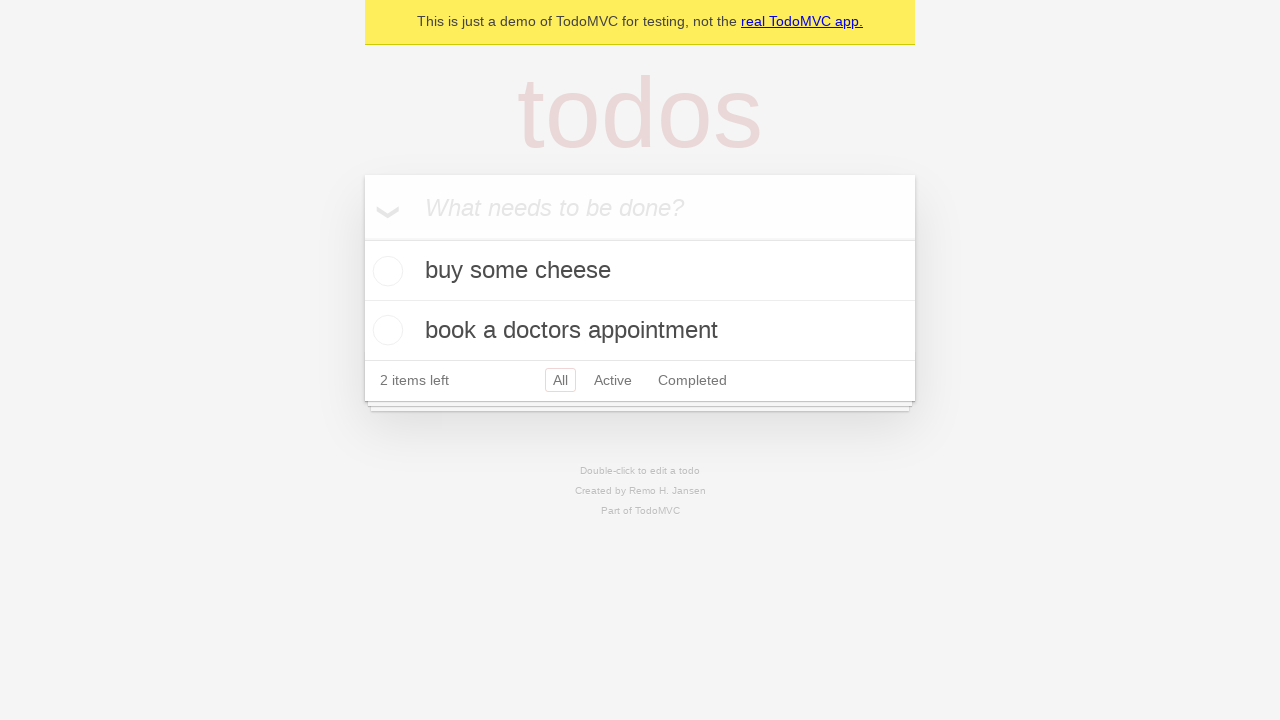

Verified completed todo was removed, 2 todos remaining
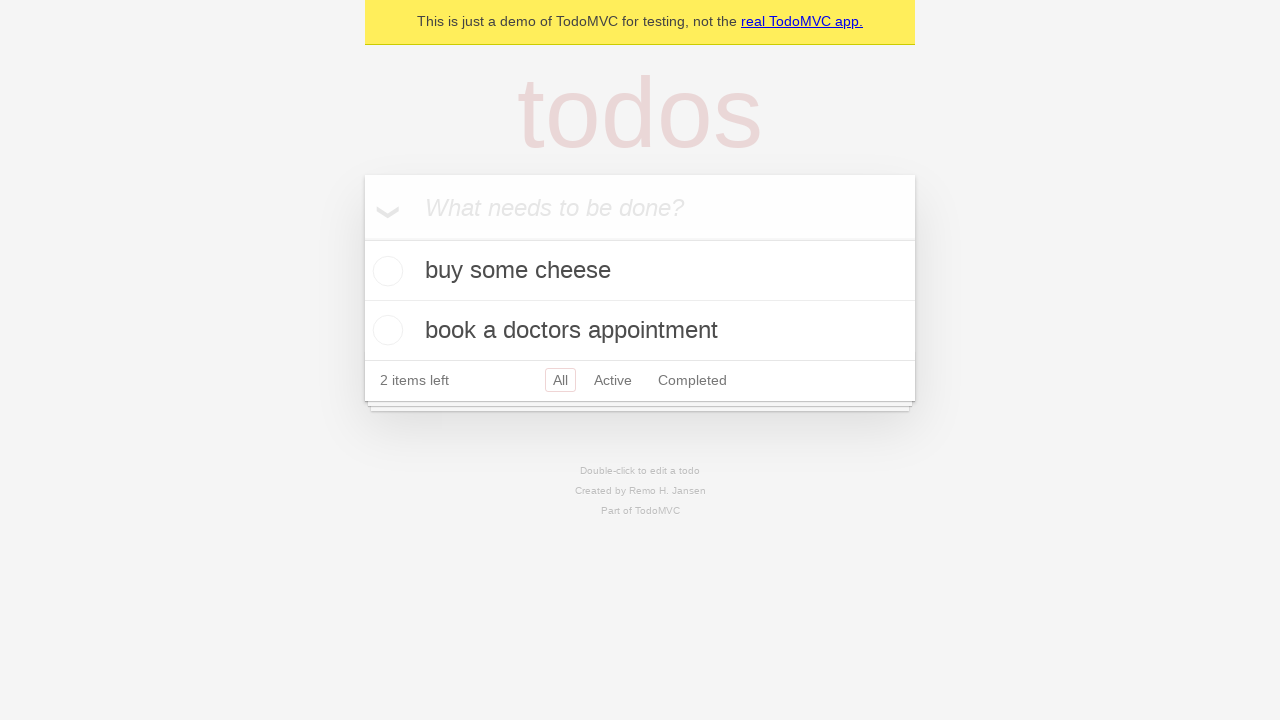

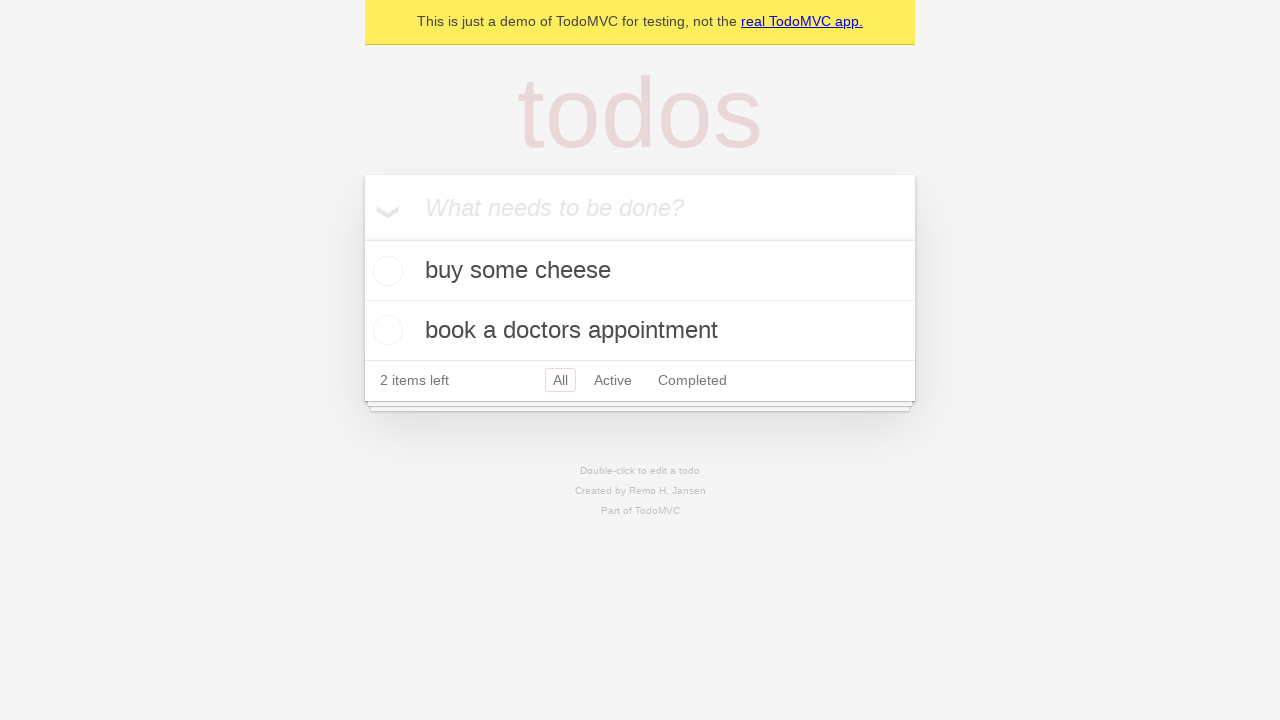